Tests static dropdown functionality by selecting options from multiple dropdown menus (fruits, superheros, language, country) and verifying the selections are displayed correctly

Starting URL: https://letcode.in/dropdowns

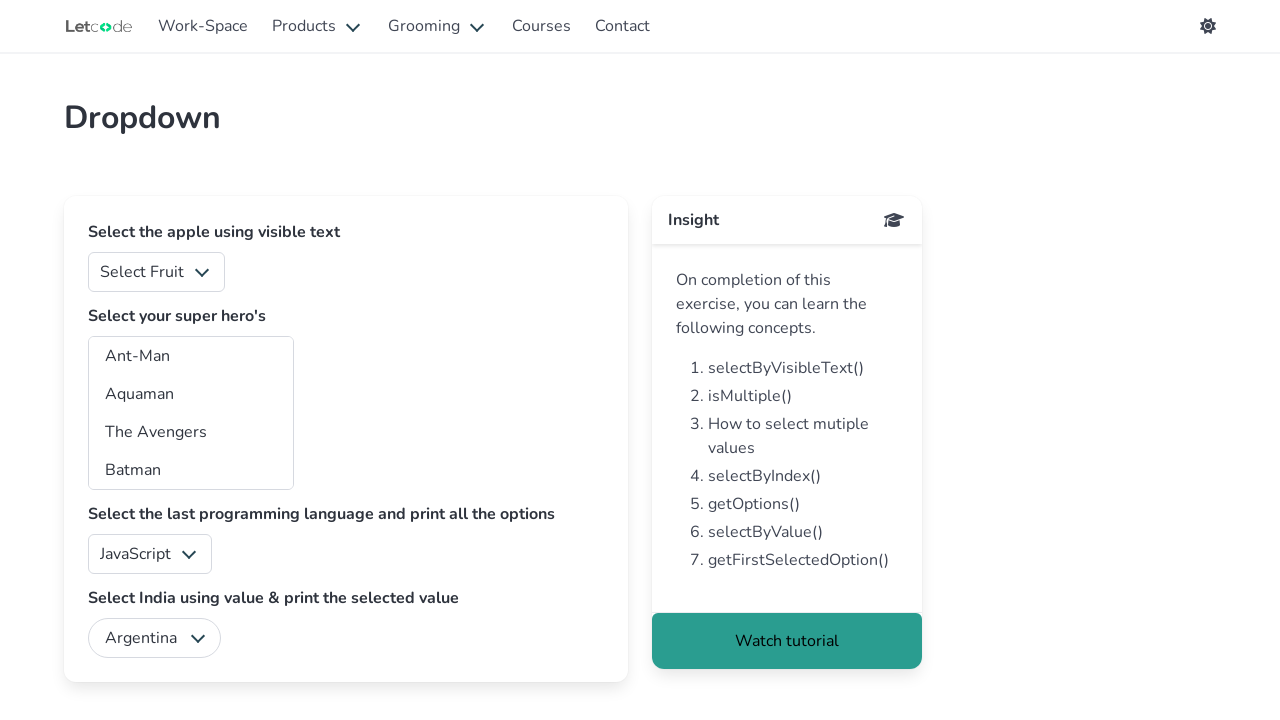

Selected 'Banana' from fruits dropdown on #fruits
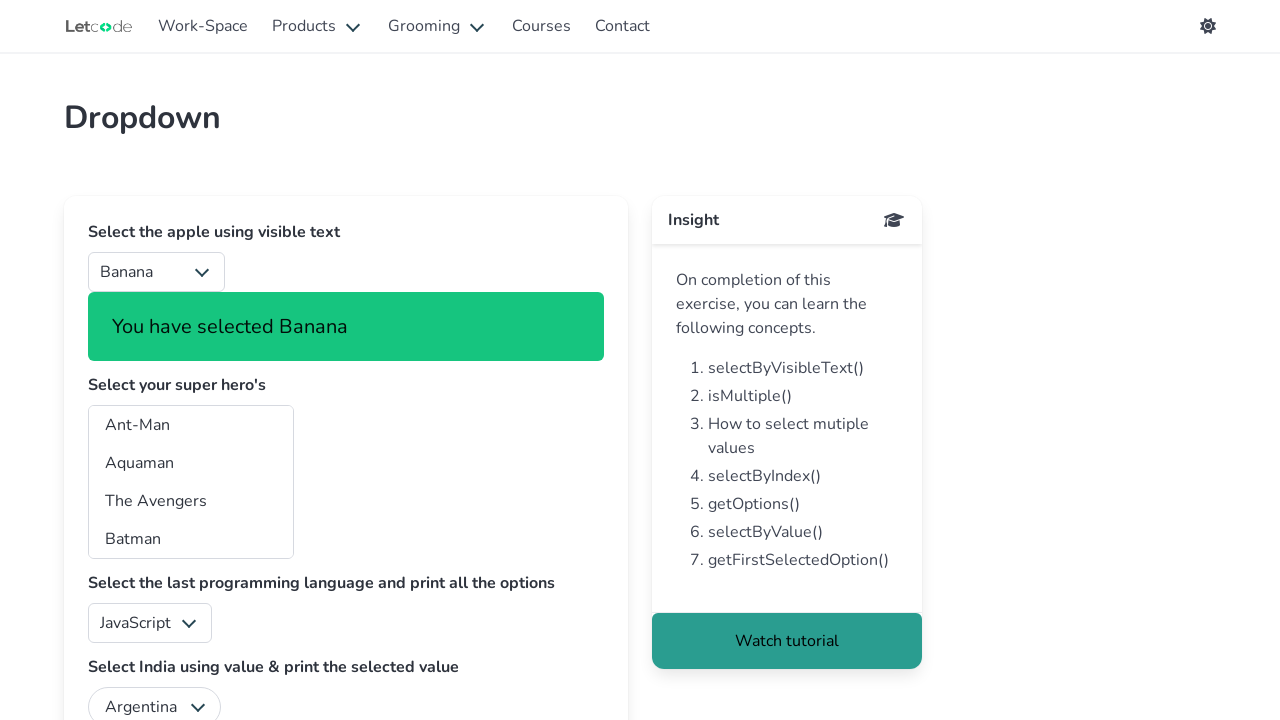

Waited for fruits selection text to appear
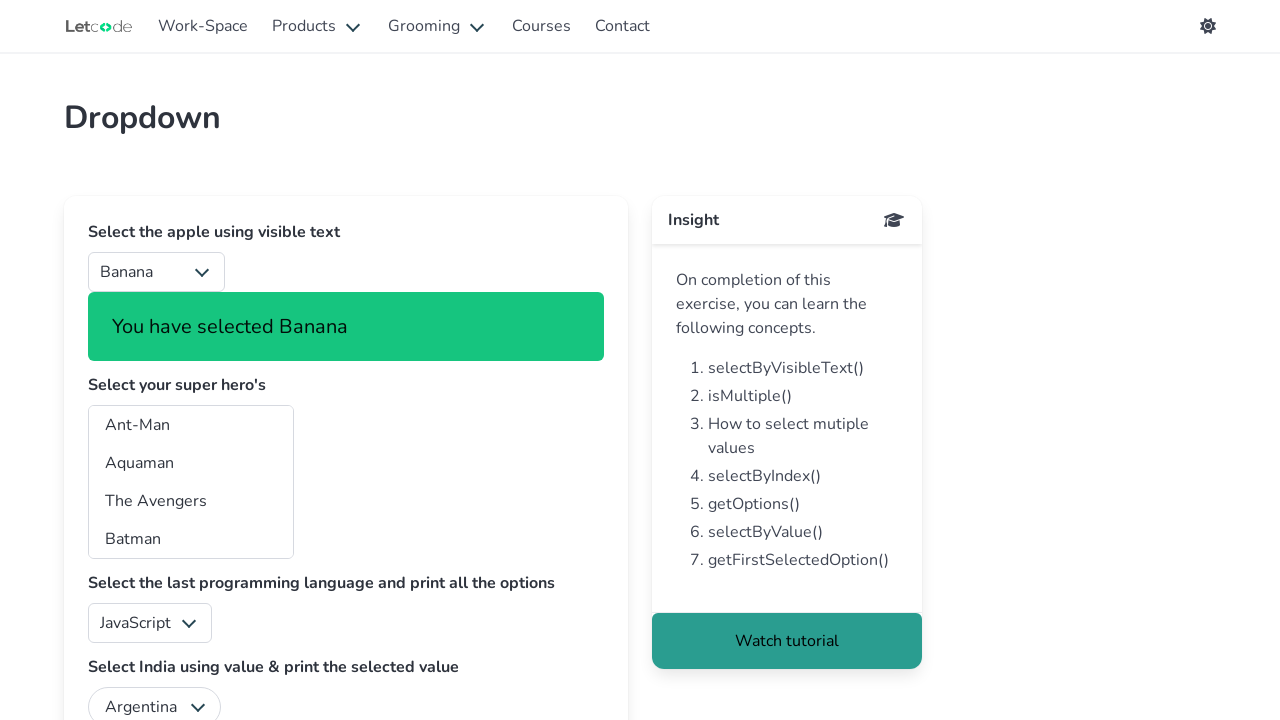

Verified fruits selection text is visible
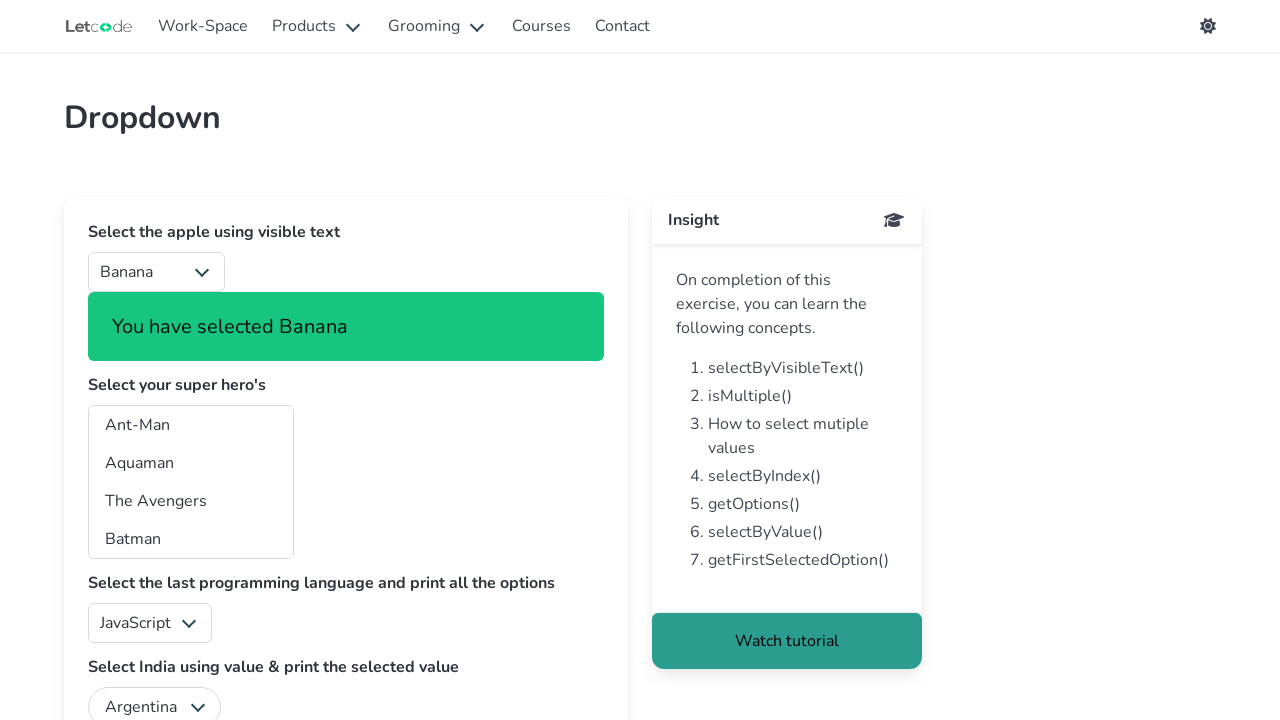

Selected 'Marvelman' from superheros dropdown on #superheros
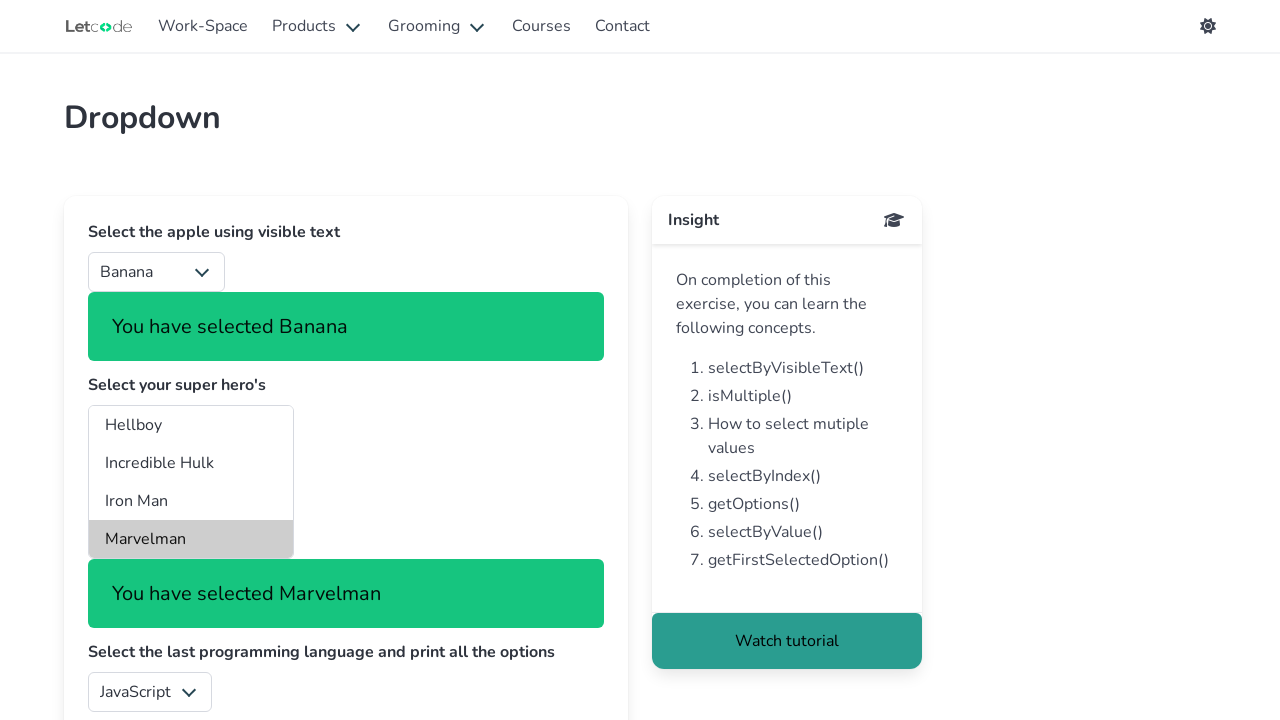

Waited for superhero selection text to appear
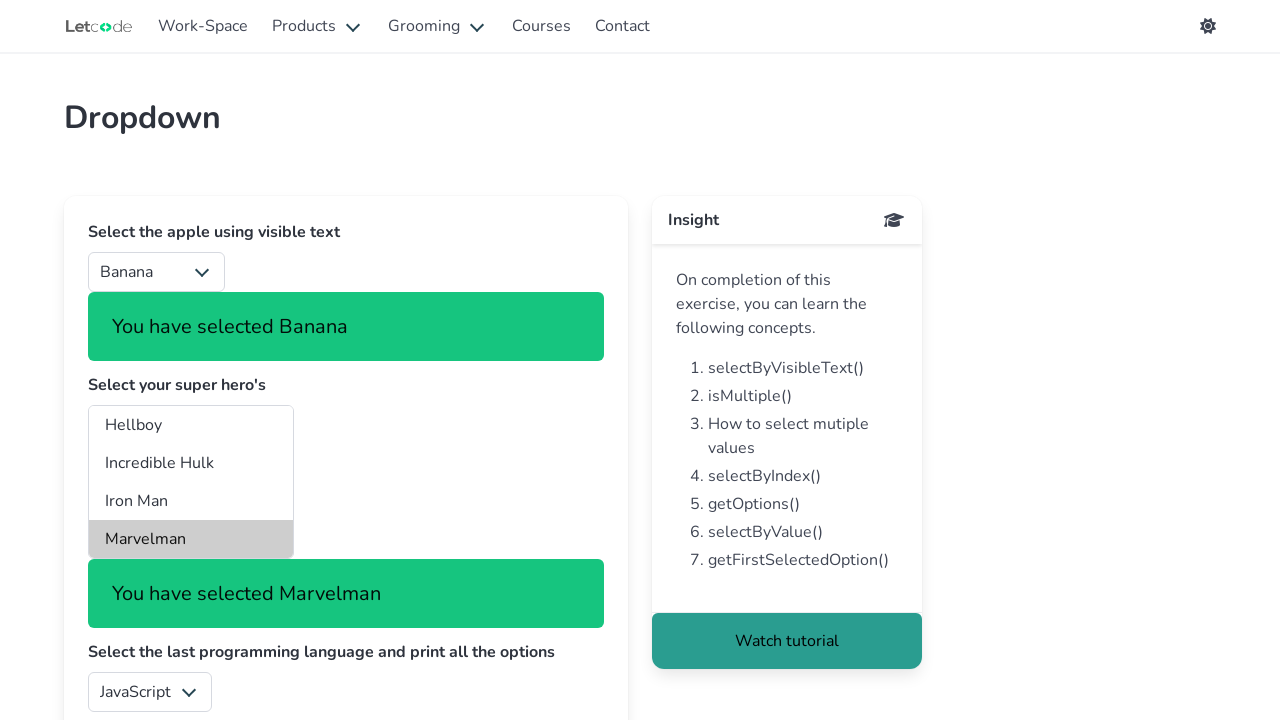

Selected 'JavaScript' from language dropdown on #lang
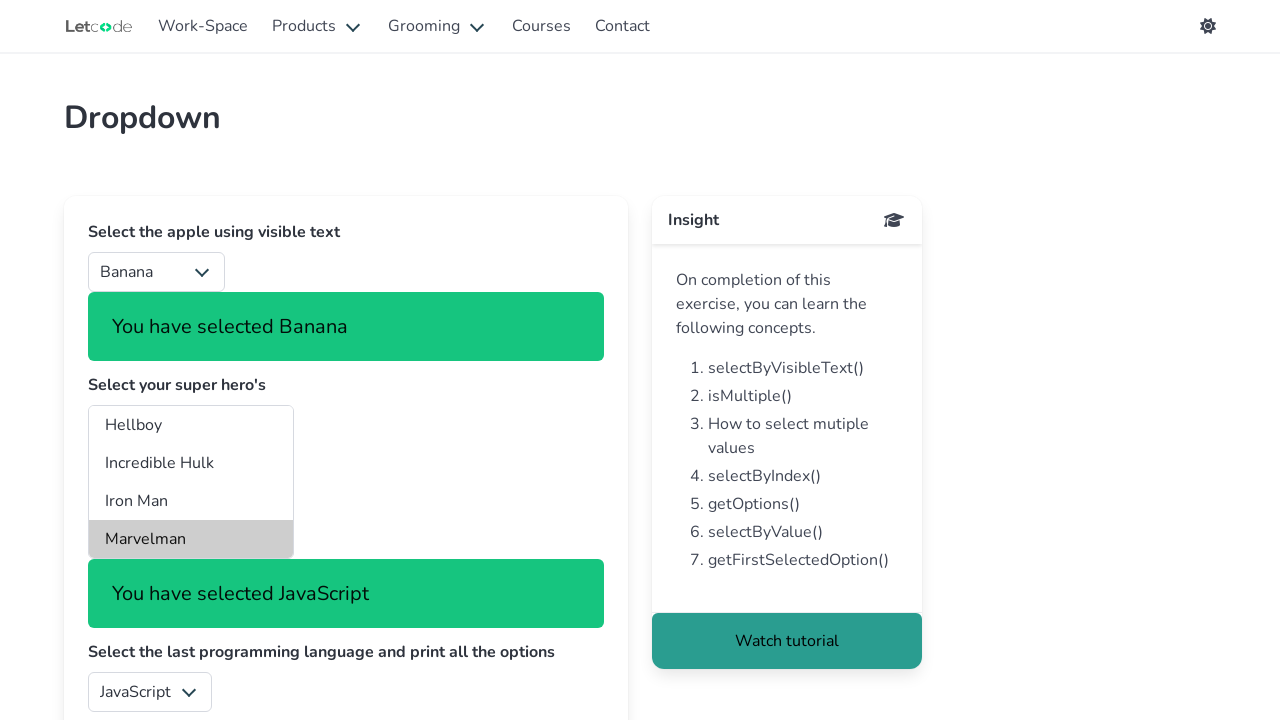

Waited for language selection text to appear
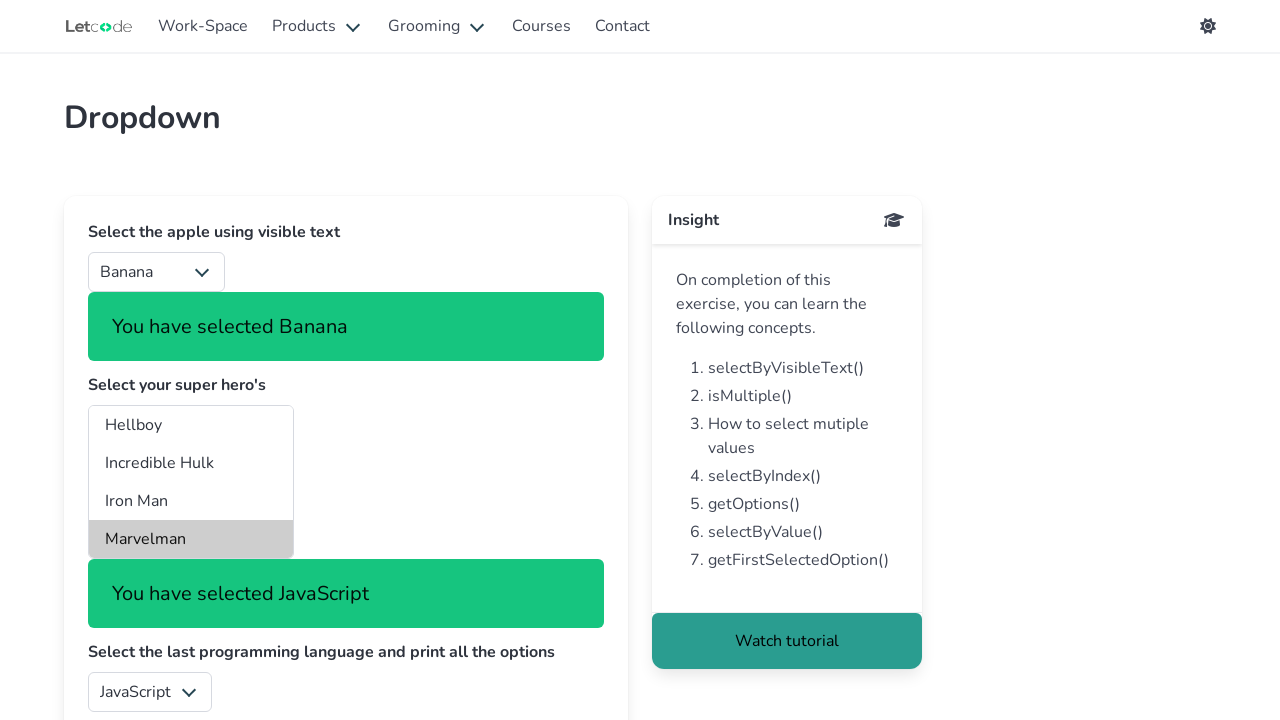

Selected 'India' from country dropdown on #country
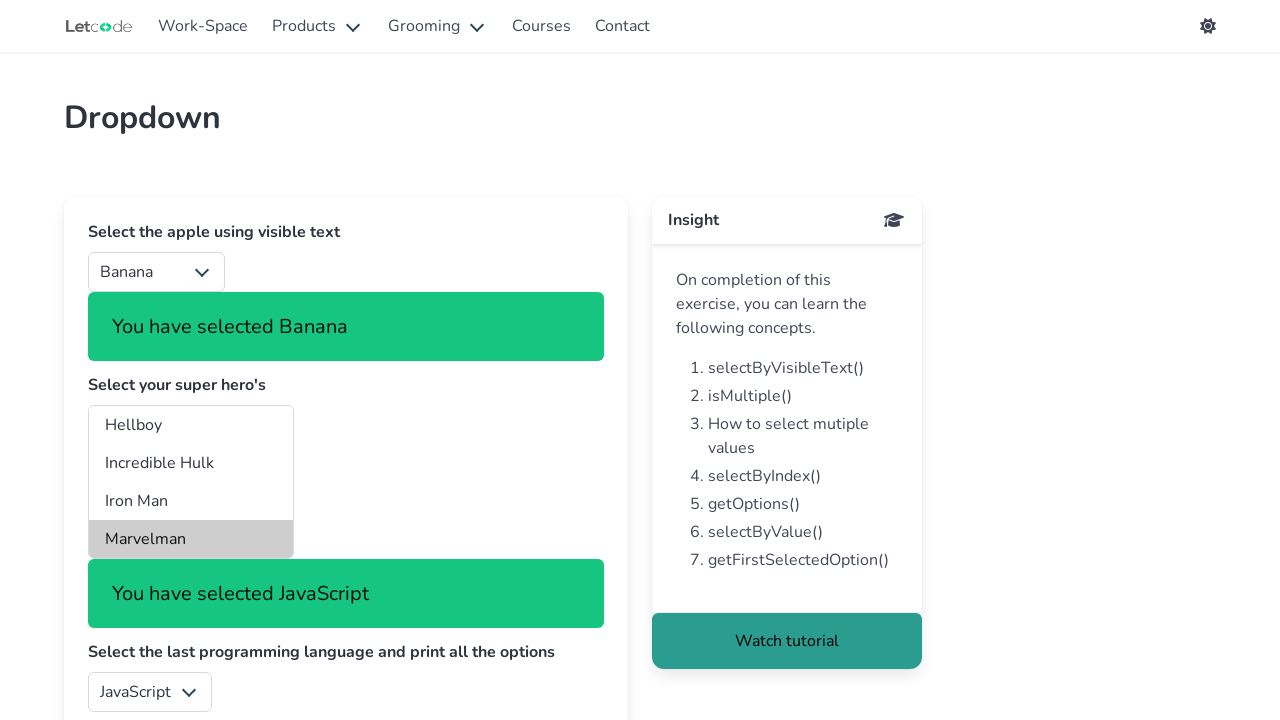

Verified country selection shows 'India'
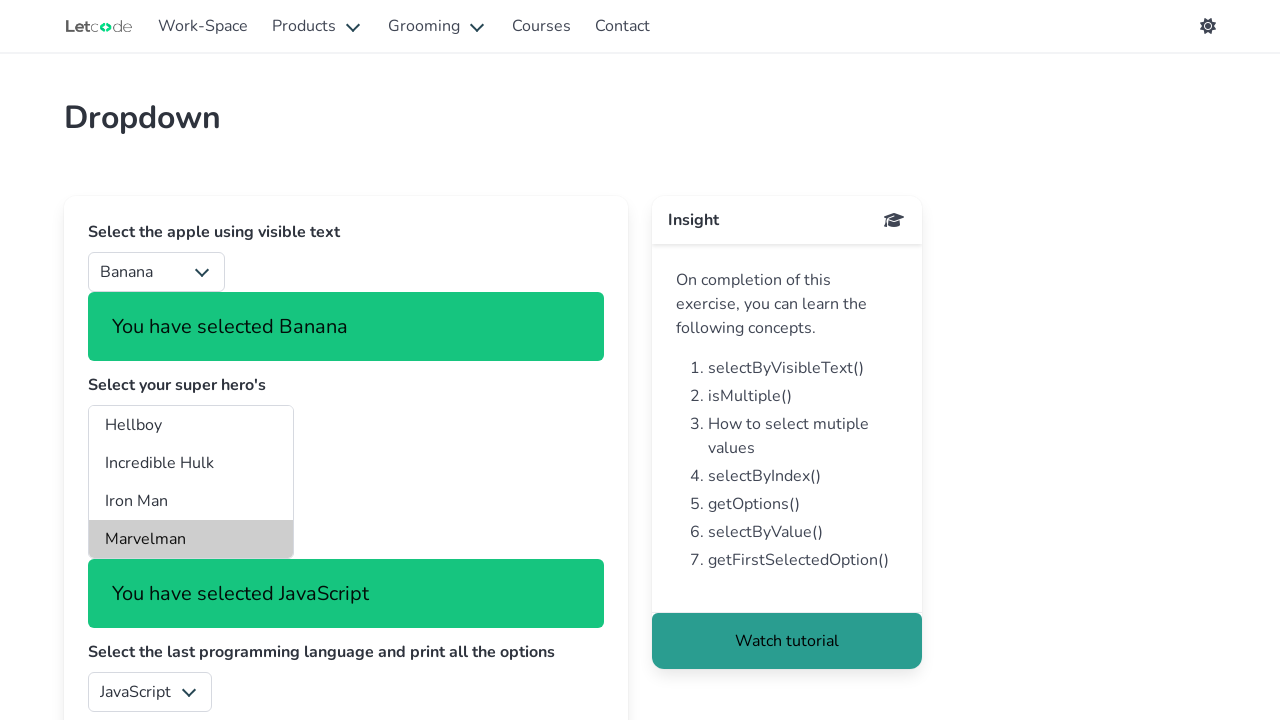

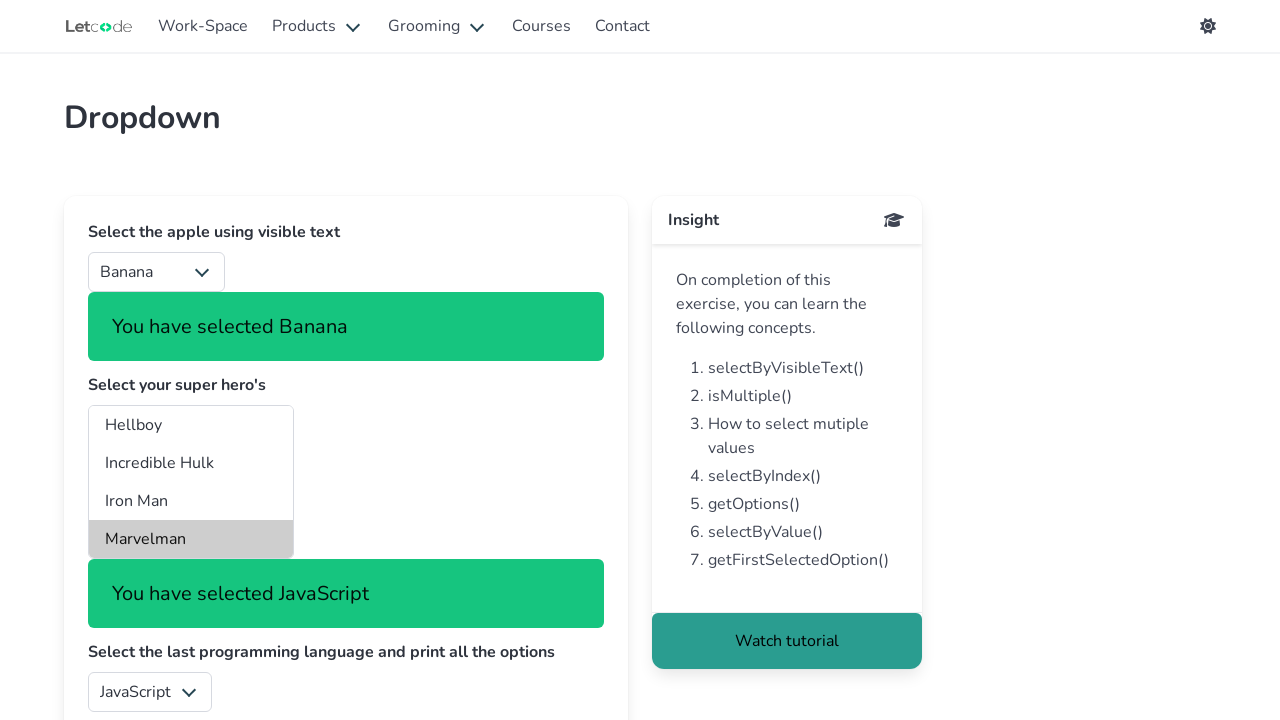